Tests adding a product to cart by clicking on a product, adding it to cart and verifying it appears in the cart

Starting URL: https://www.demoblaze.com/index.html

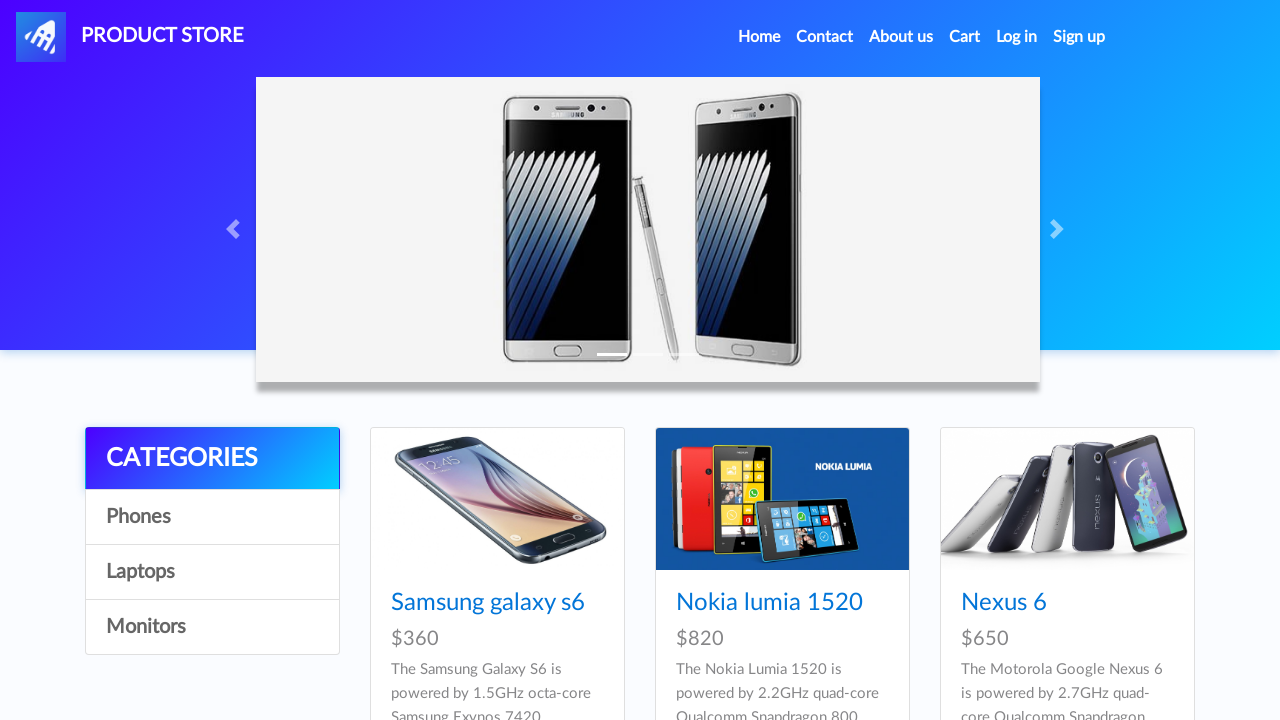

Clicked on Samsung galaxy s6 product at (488, 603) on text=Samsung galaxy s6
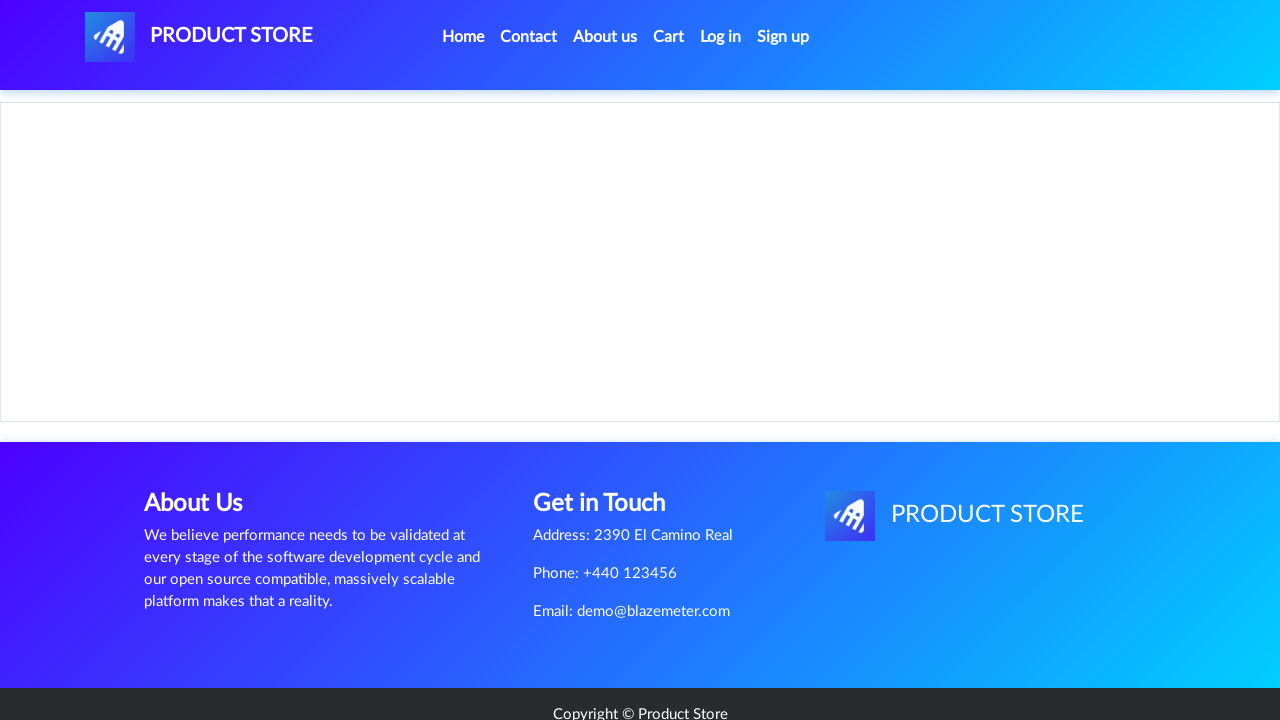

Clicked Add to cart button at (610, 440) on text=Add to cart
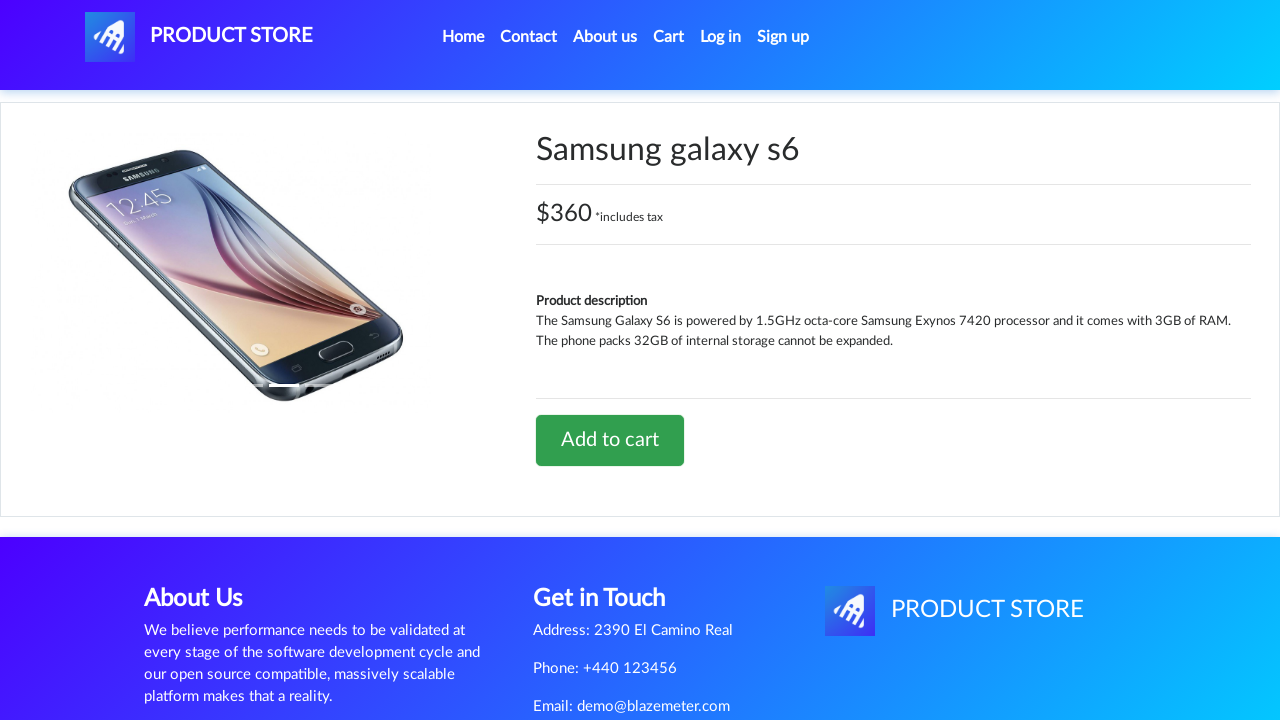

Accepted confirmation dialog
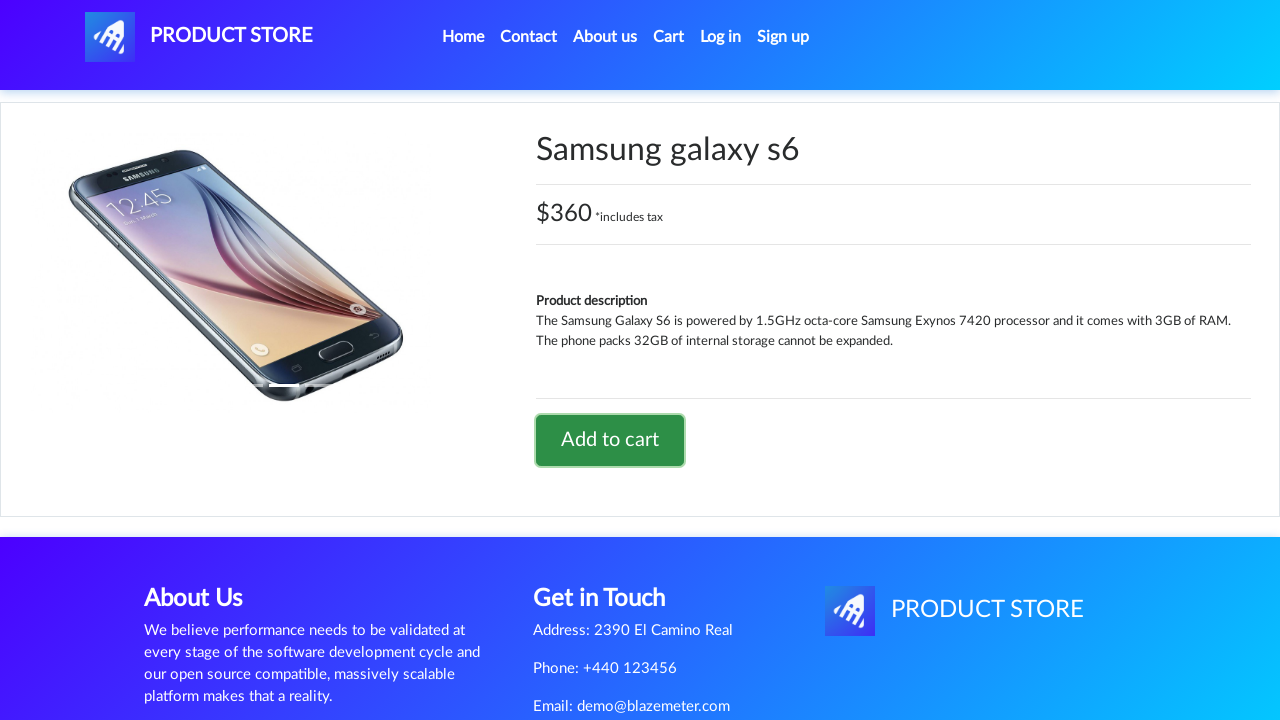

Navigated to Cart page at (669, 37) on text=Cart
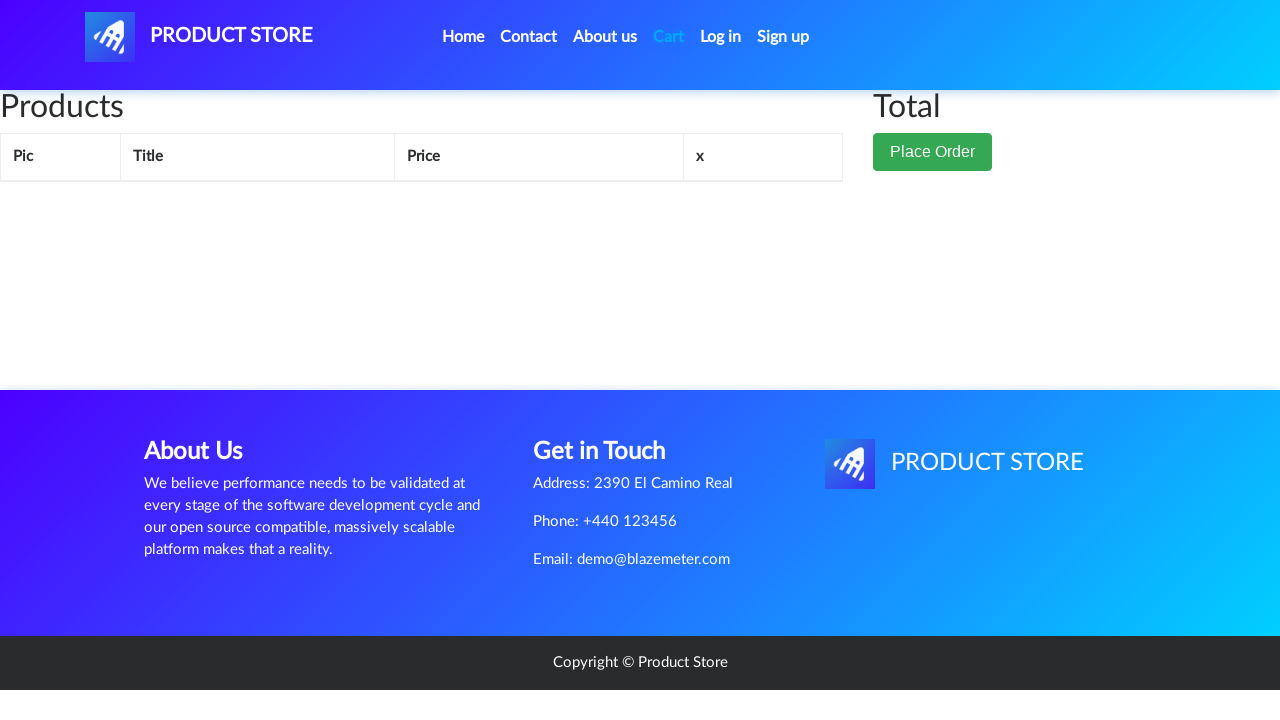

Verified Samsung galaxy s6 appears in cart
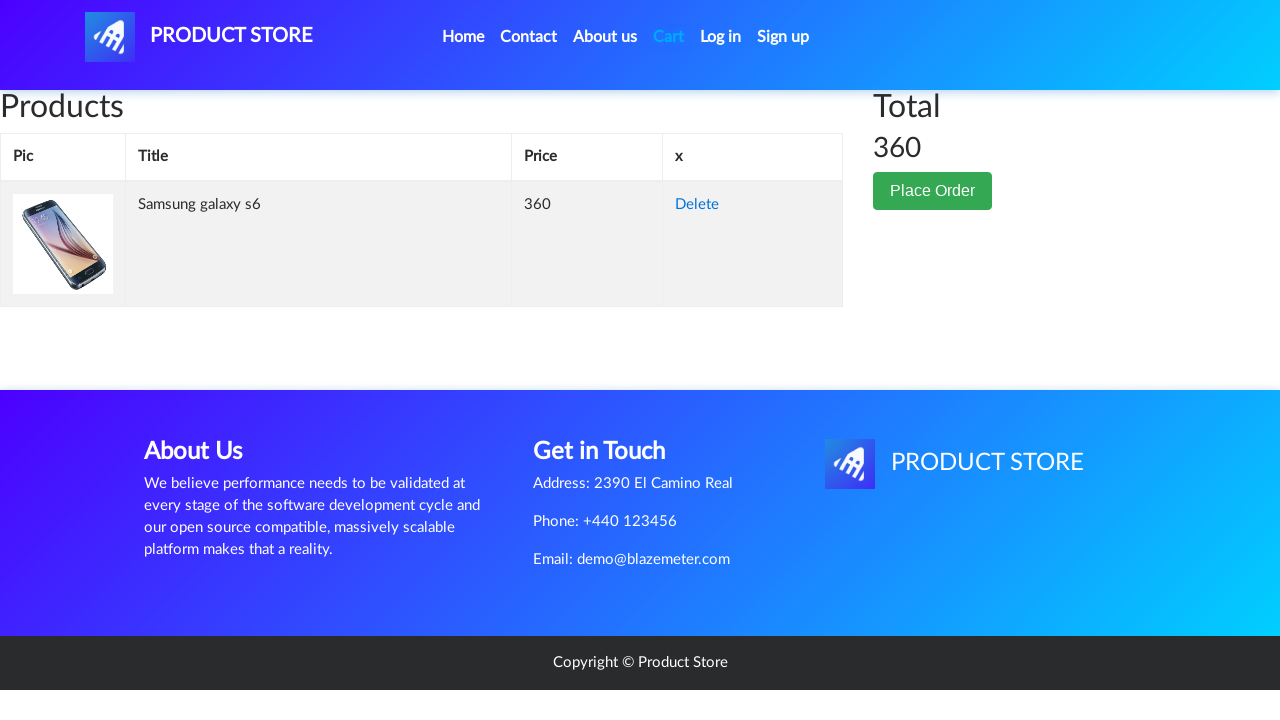

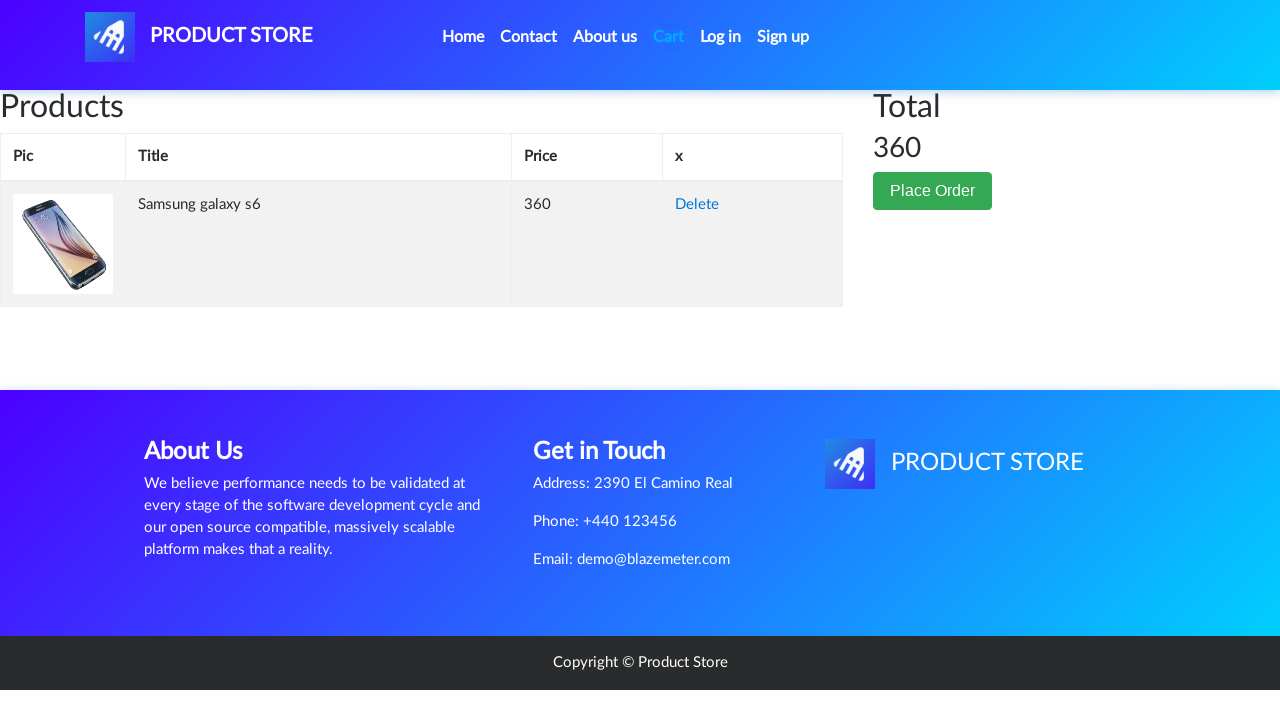